Tests radio button interactions on LeafGround demo site including selecting favorite browser, toggling city selection, and selecting age range

Starting URL: https://www.leafground.com/radio.xhtml

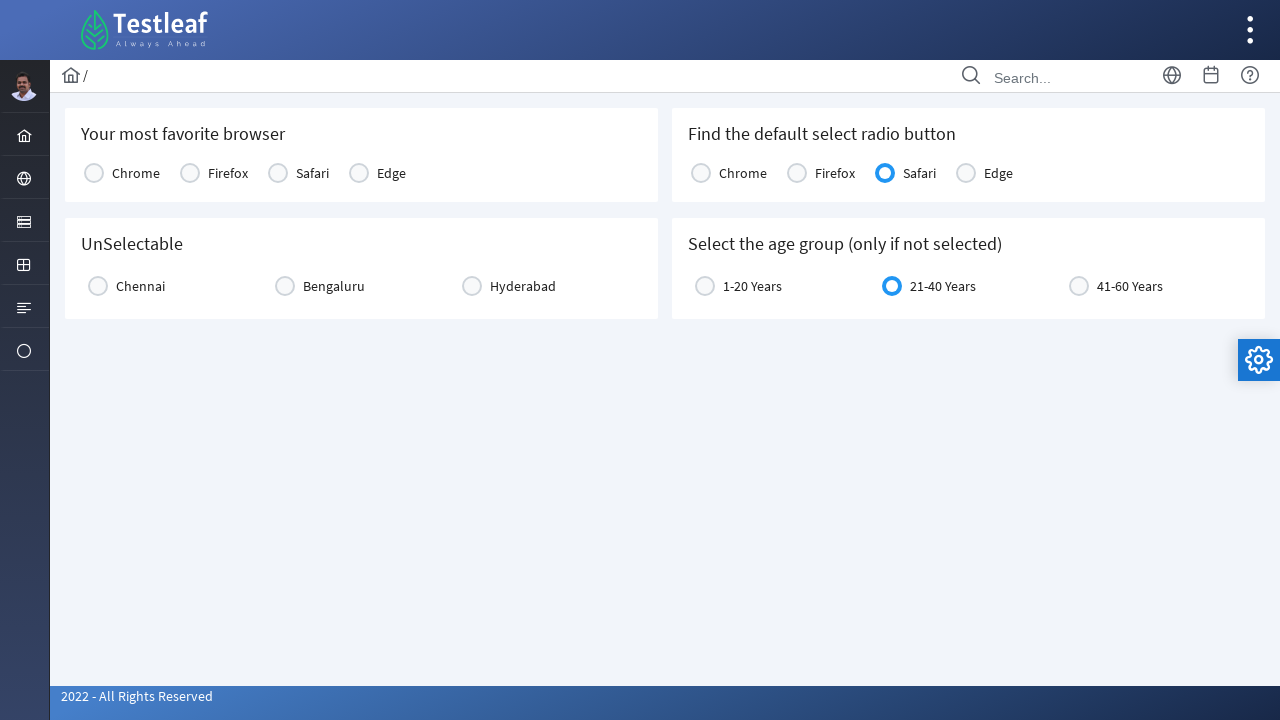

Selected Chrome as favorite browser at (136, 173) on xpath=//h5[contains(text(),'favorite browser')]/following::label[text()='Chrome'
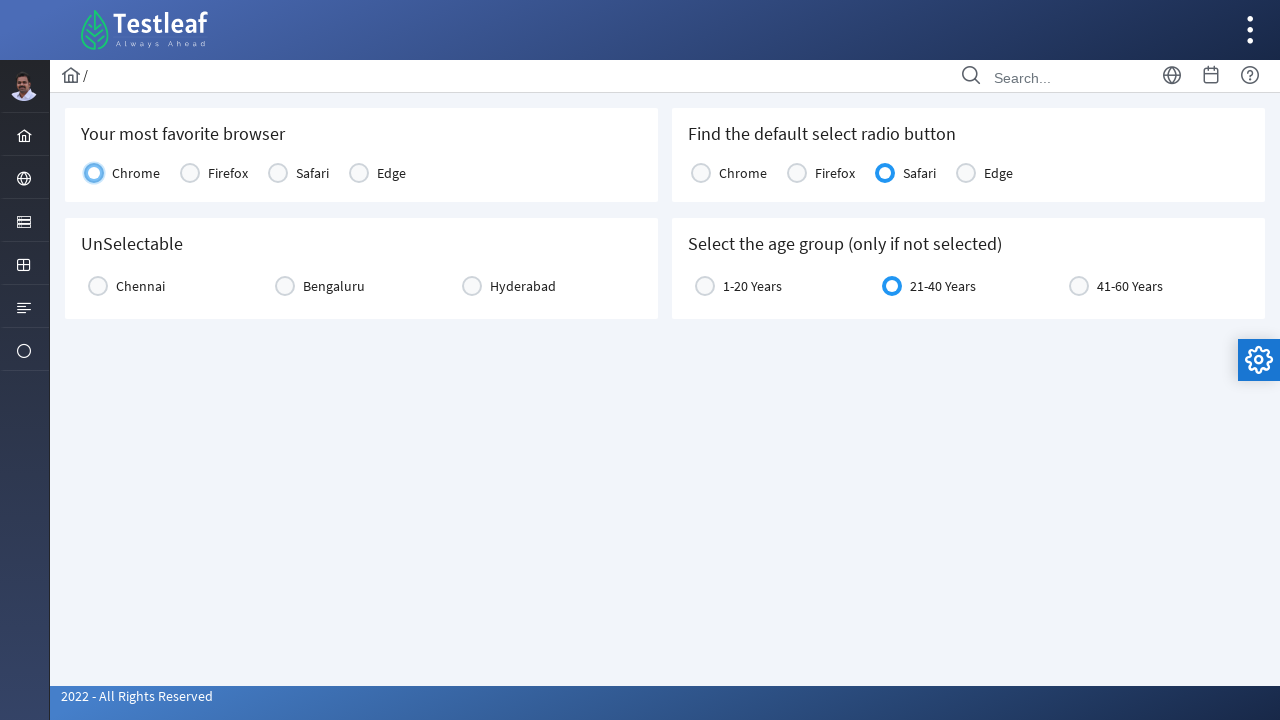

Selected Chennai city radio button at (140, 286) on xpath=//label[text()='Chennai']
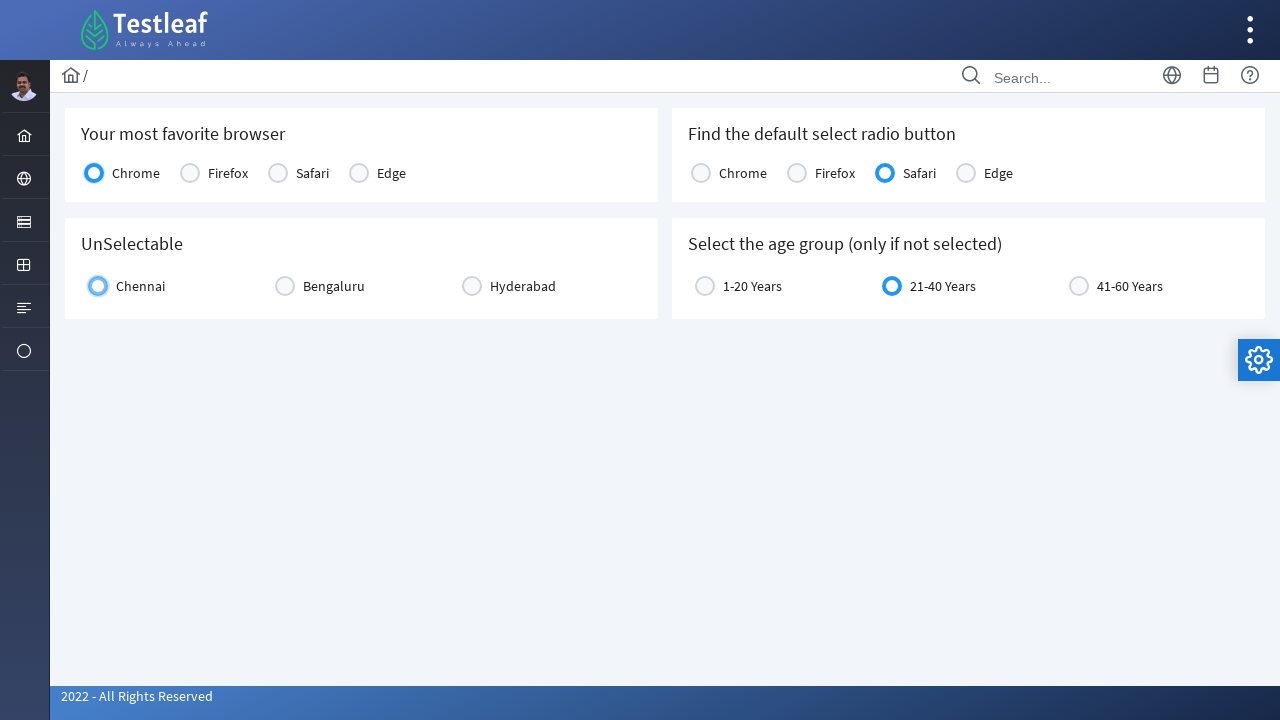

Toggled Chennai city radio button off at (140, 286) on xpath=//label[text()='Chennai']
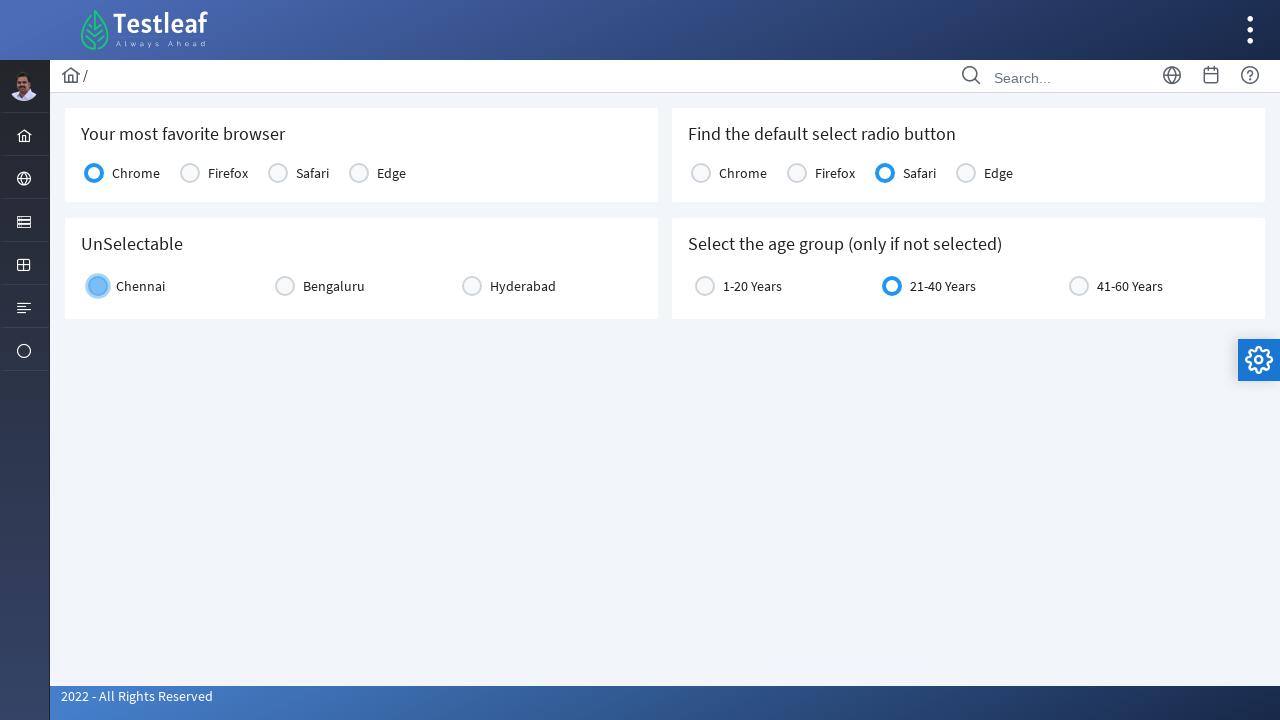

Selected 1-20 Years age range at (705, 286) on xpath=//label[text()='1-20 Years']/preceding-sibling::div
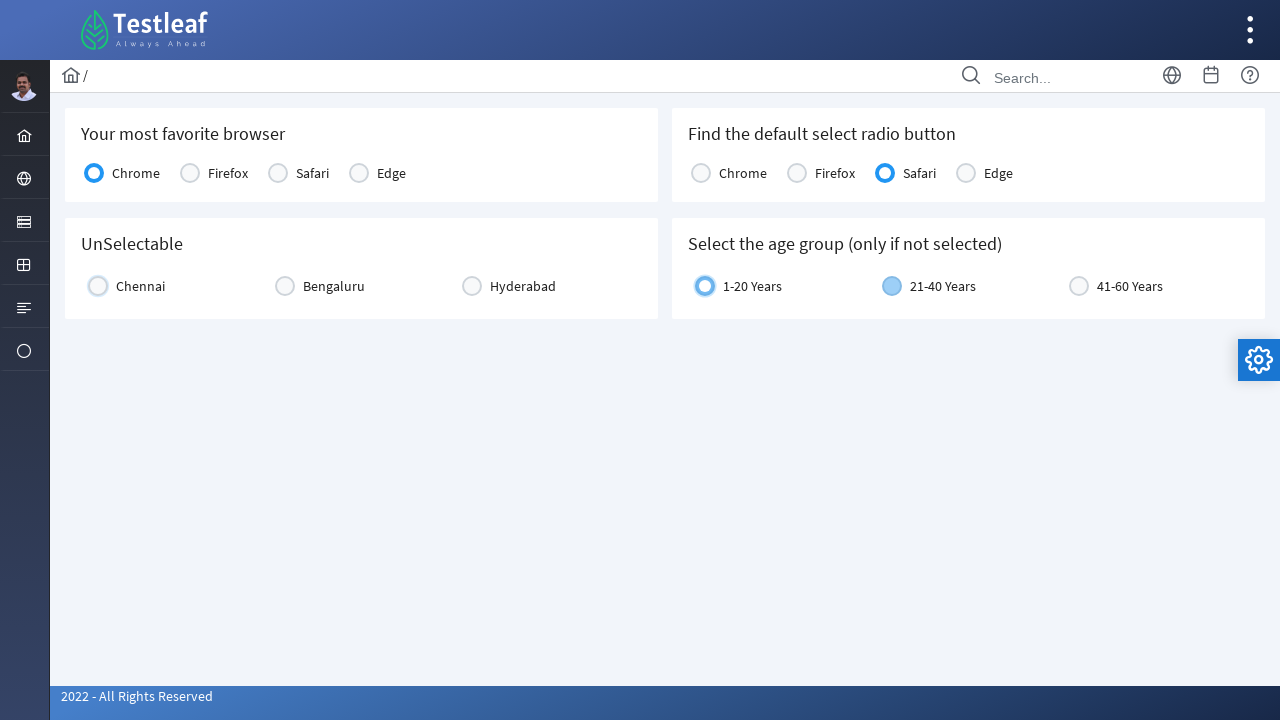

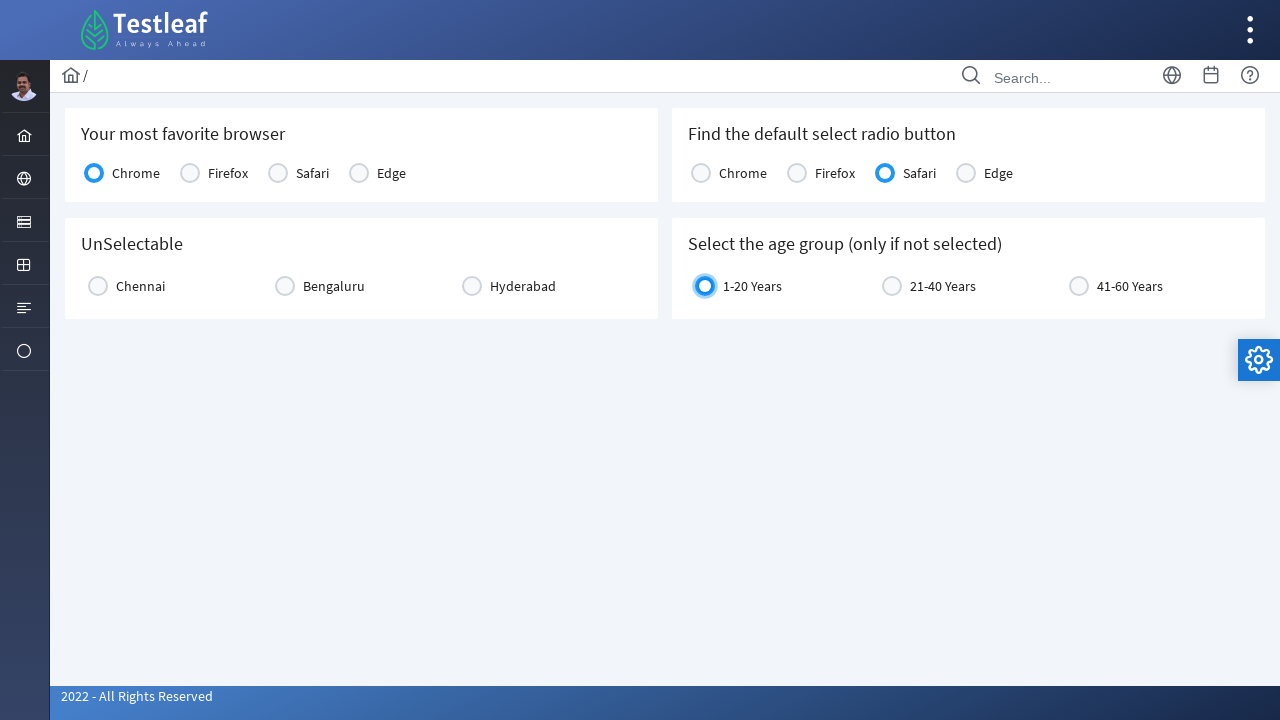